Tests context menu by right-clicking on a designated area and verifying the alert text

Starting URL: https://the-internet.herokuapp.com/

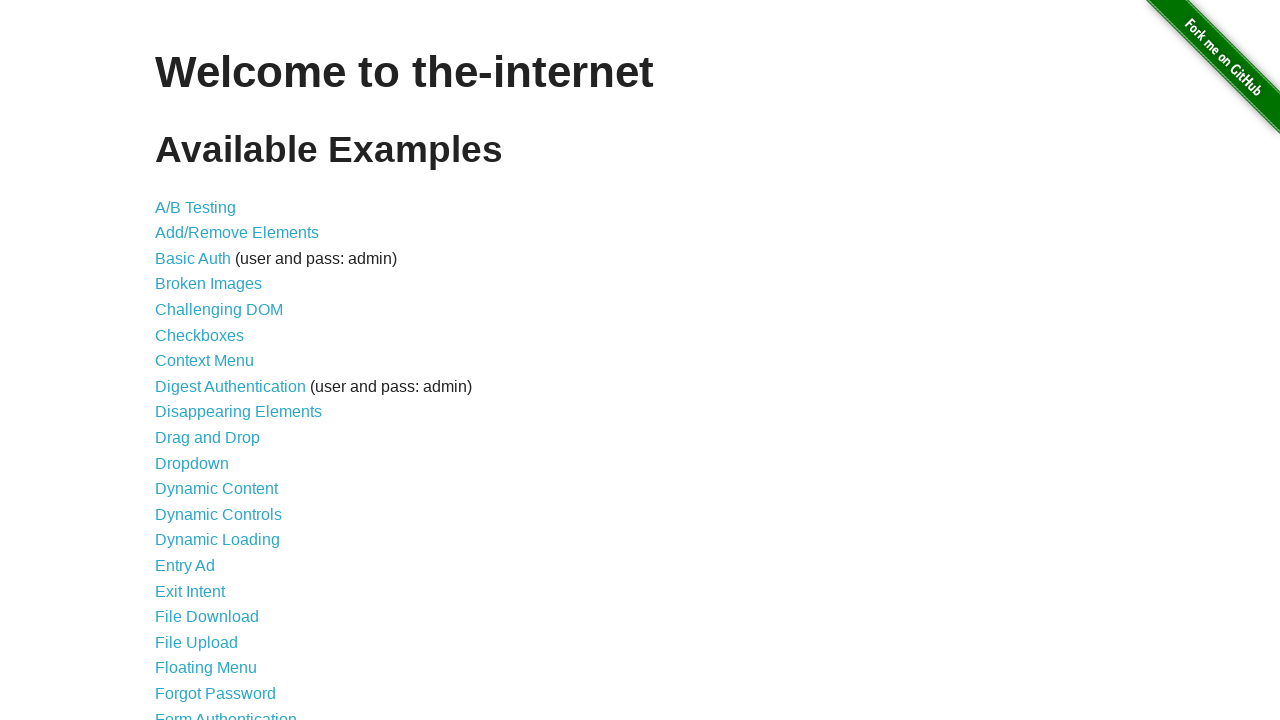

Clicked on Context Menu link at (204, 361) on text=Context Menu
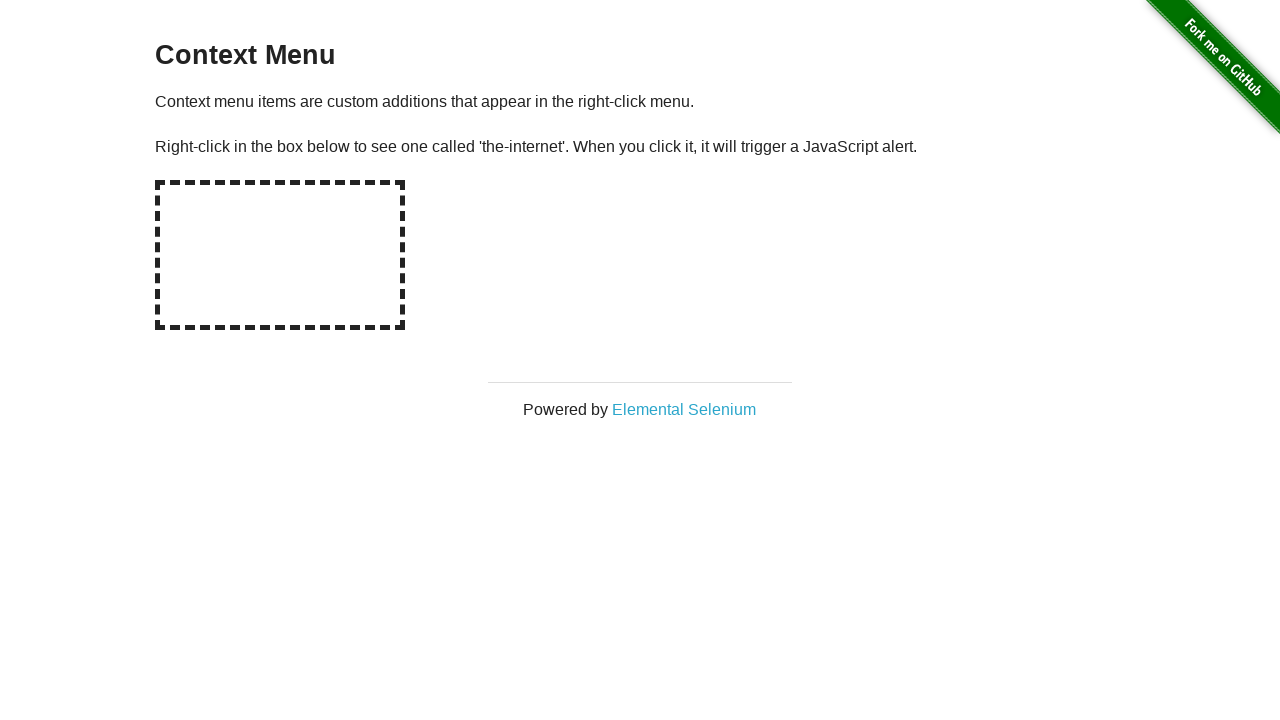

Right-clicked on the hot spot area at (280, 255) on #hot-spot
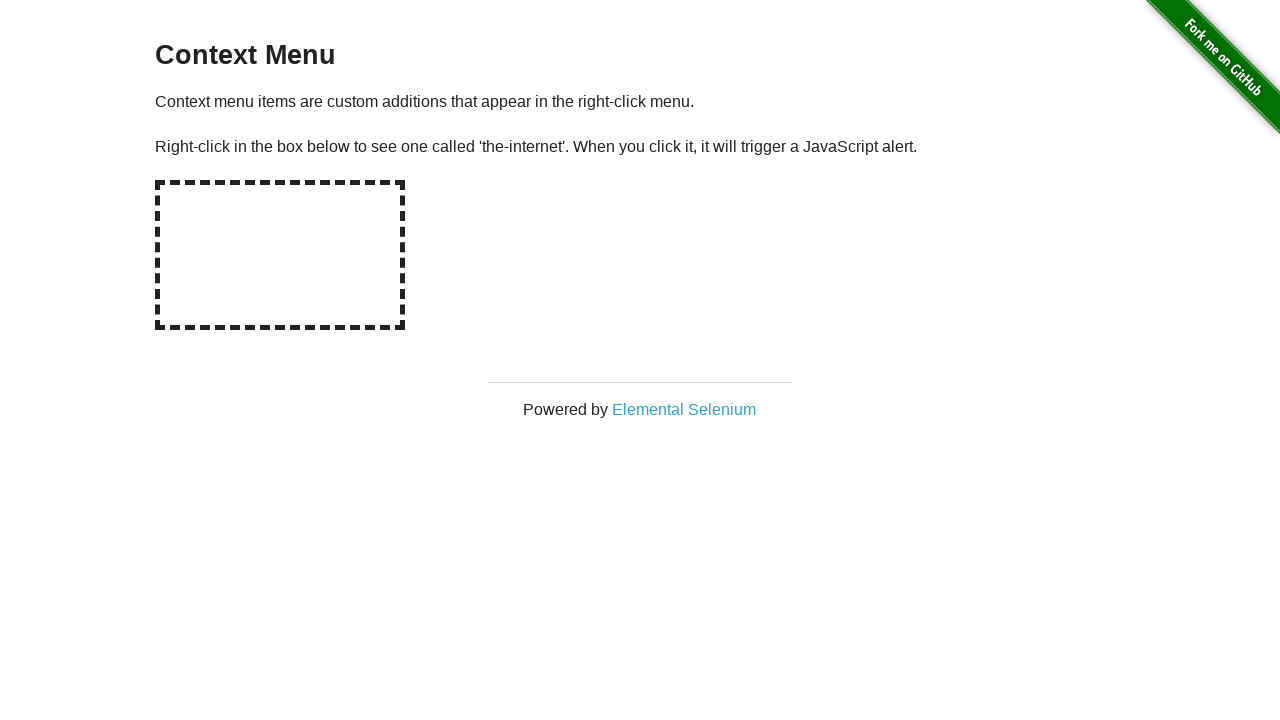

Set up alert dialog handler to accept alerts
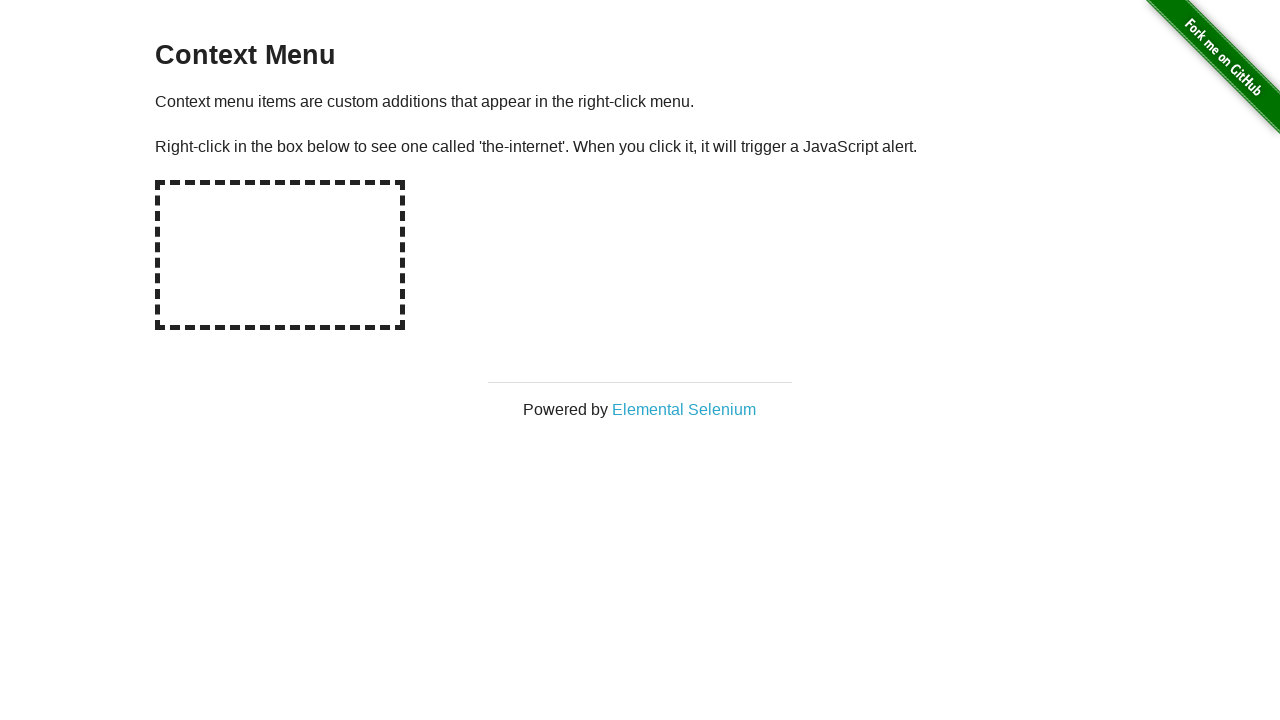

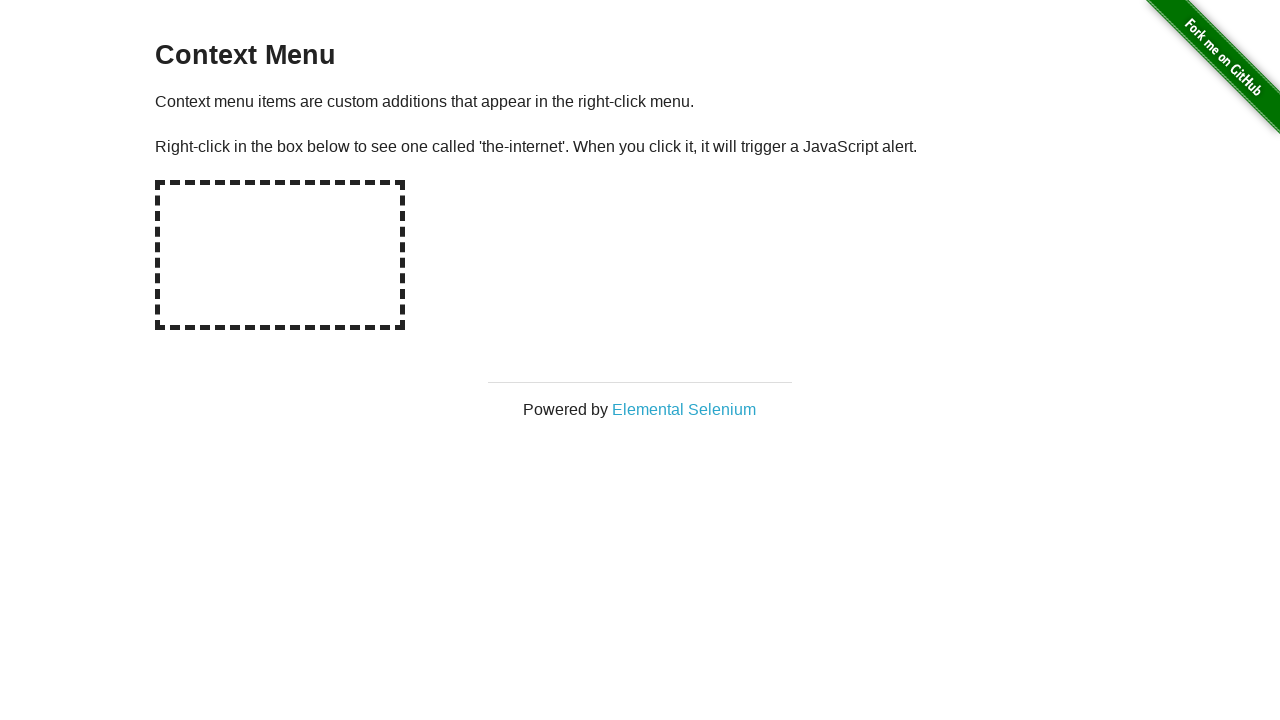